Tests the forgot password flow on a practice e-commerce site by clicking the forgot password link and filling out the password reset form with email and new password fields.

Starting URL: https://rahulshettyacademy.com/client

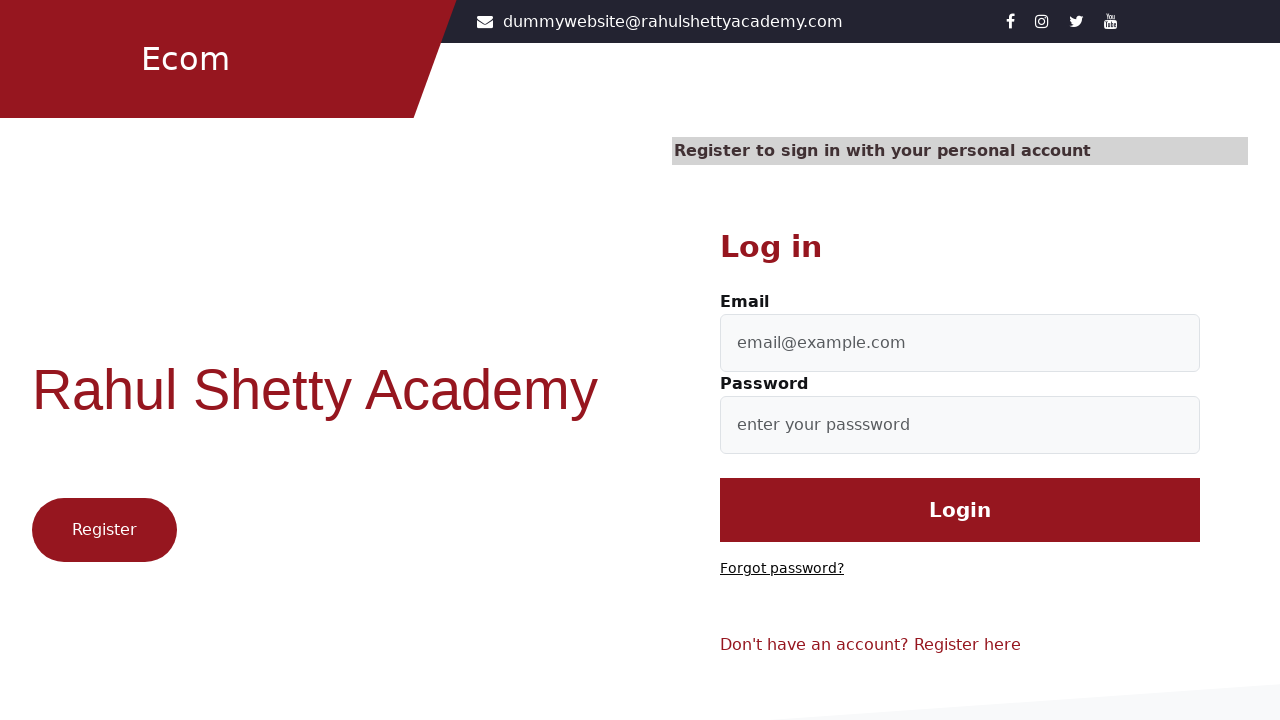

Clicked 'Forgot password?' link at (782, 569) on text=Forgot password?
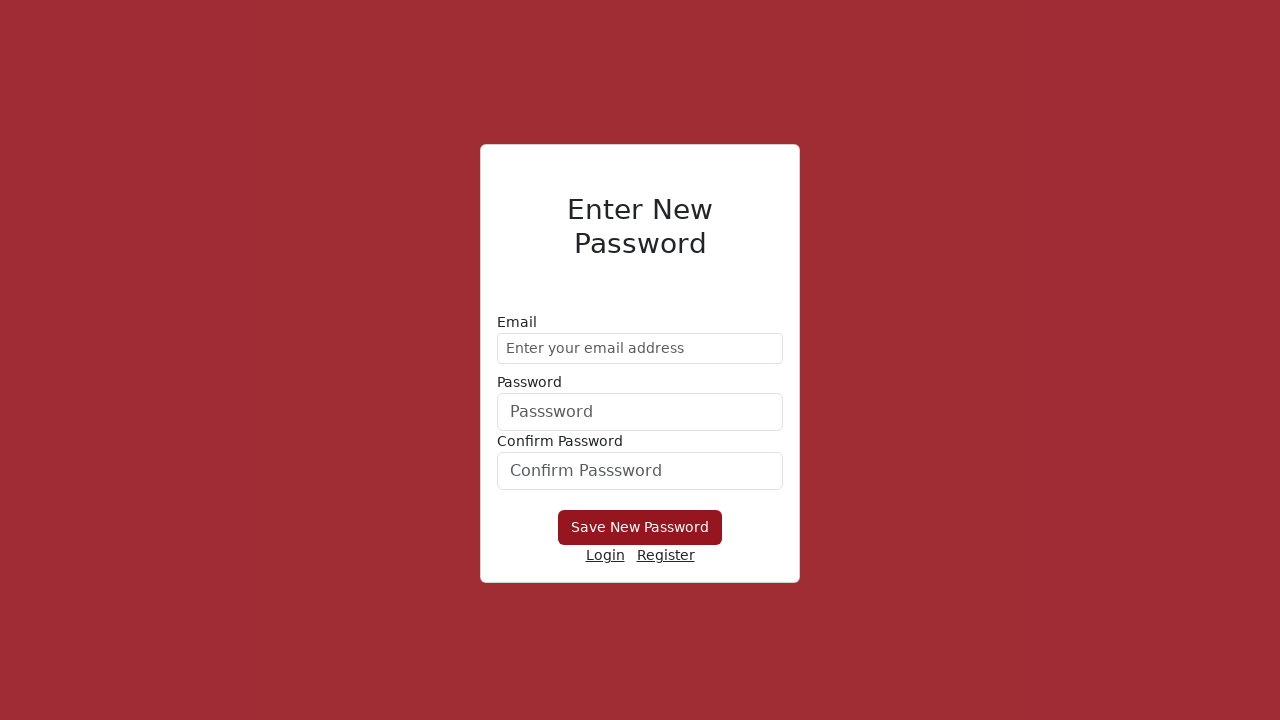

Filled email field with 'testuser_automation@example.com' on //form/div[1]/input
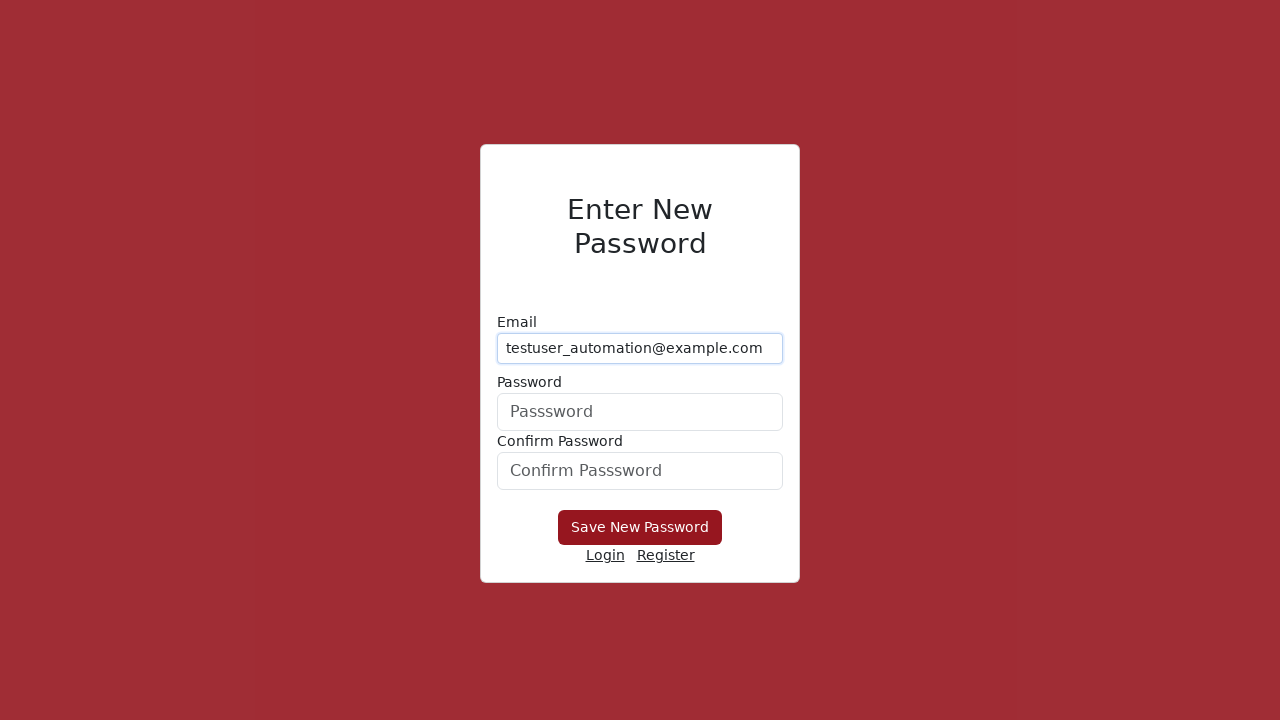

Filled new password field with 'NewSecurePass456' on form div:nth-child(2) input
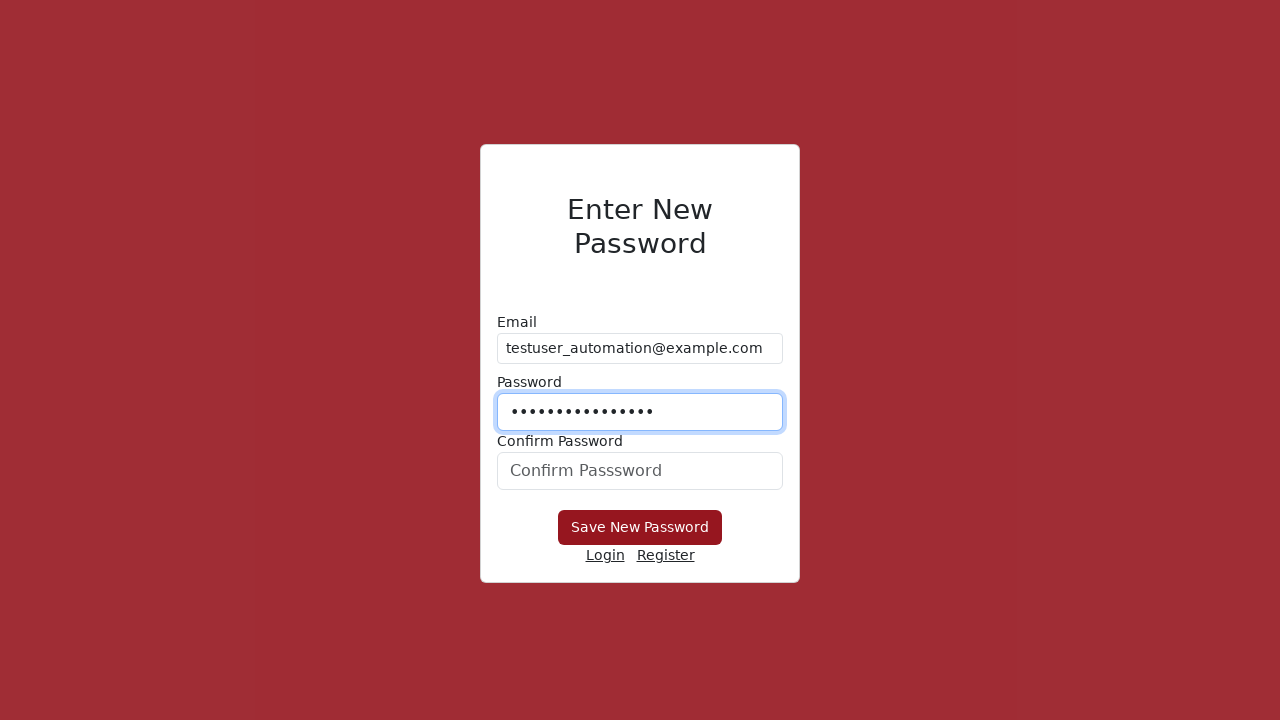

Filled confirm password field with 'NewSecurePass456' on #confirmPassword
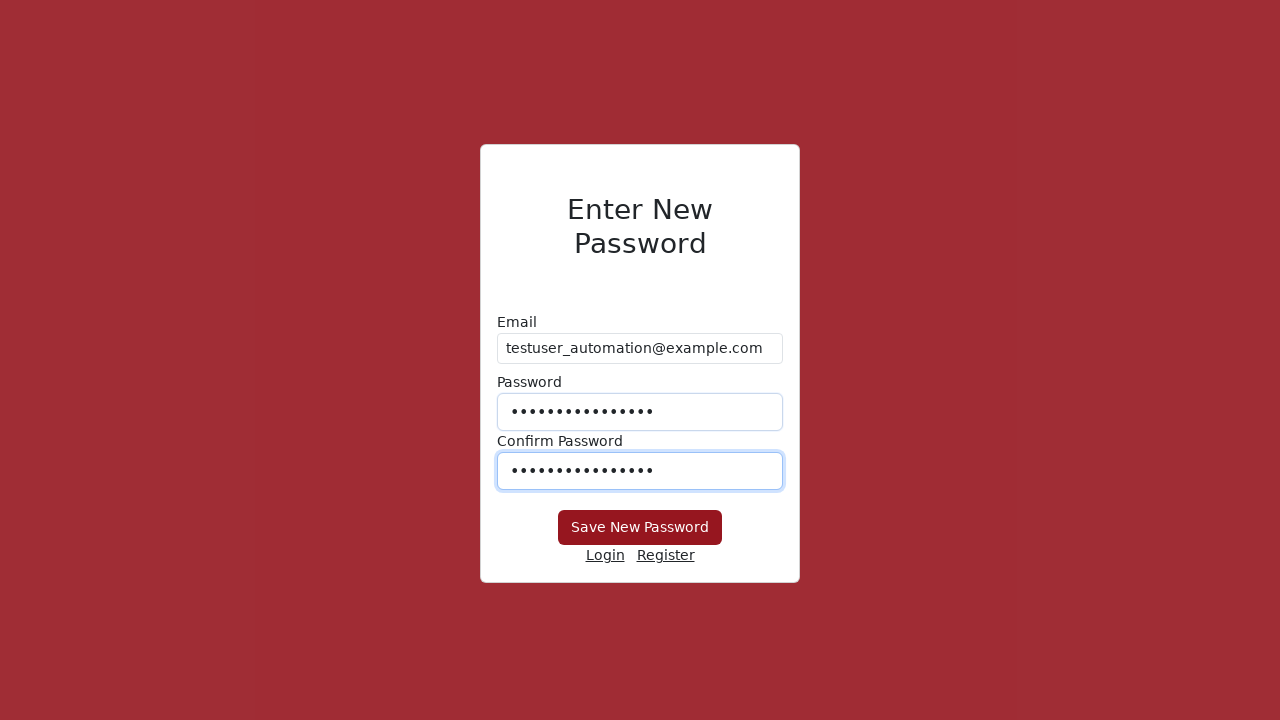

Save New Password button became visible
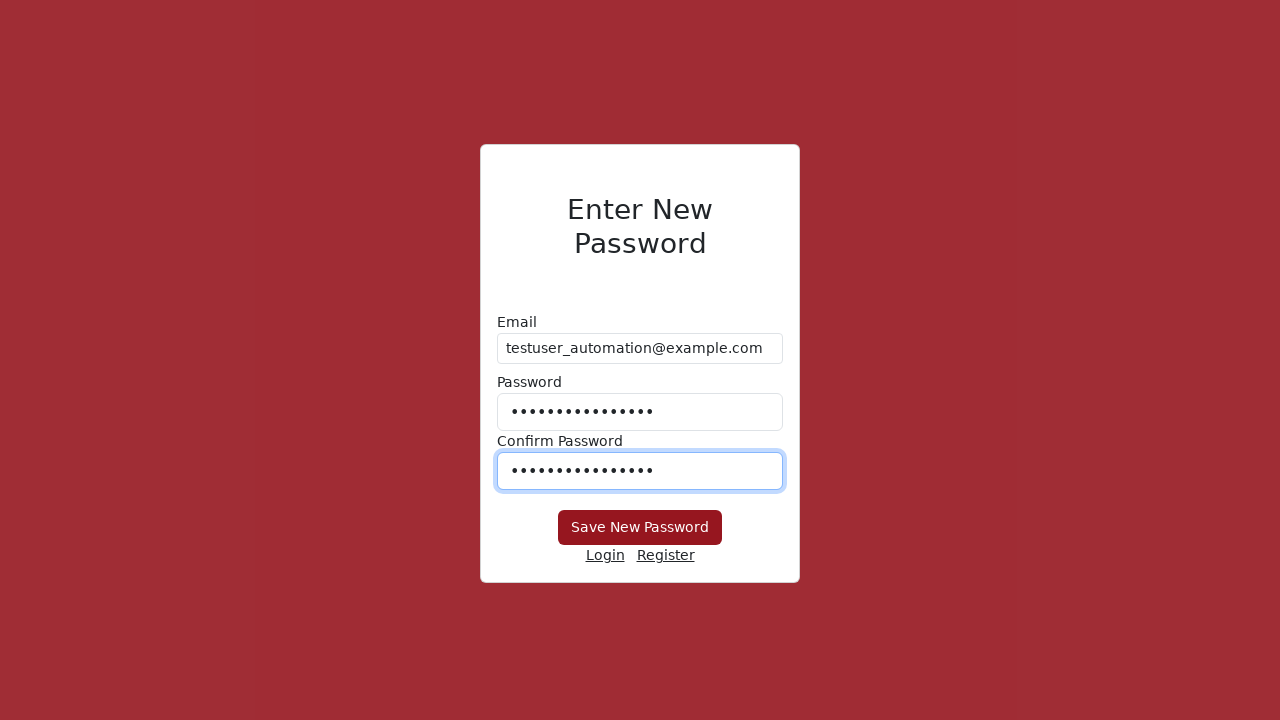

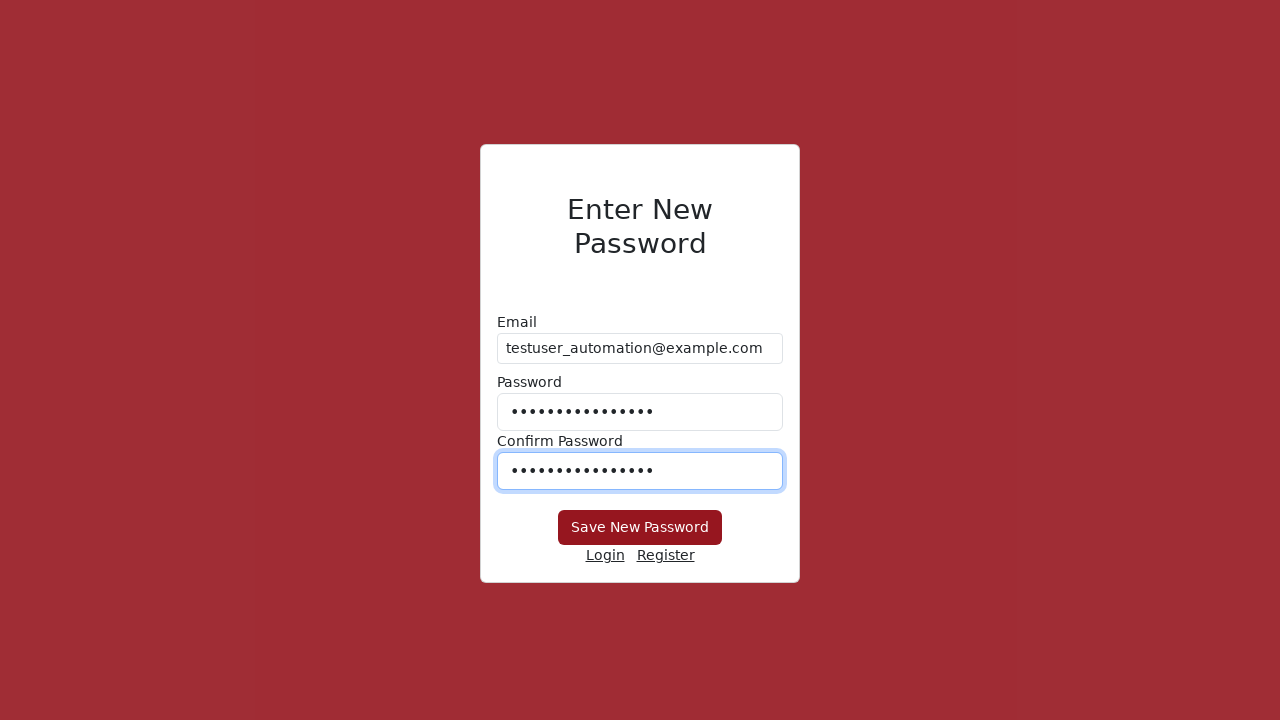